Tests the search functionality on python.org by entering "pycon" as a search query and submitting the form

Starting URL: http://www.python.org

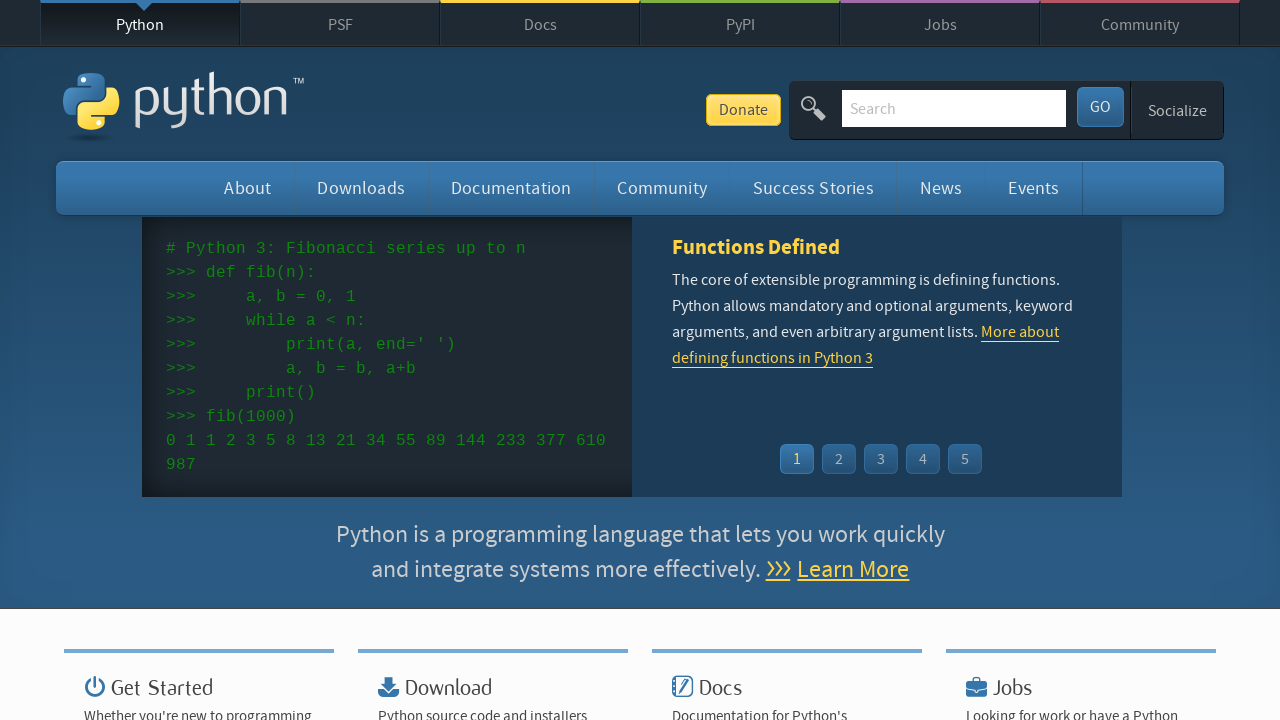

Filled search box with 'pycon' query on input[name='q']
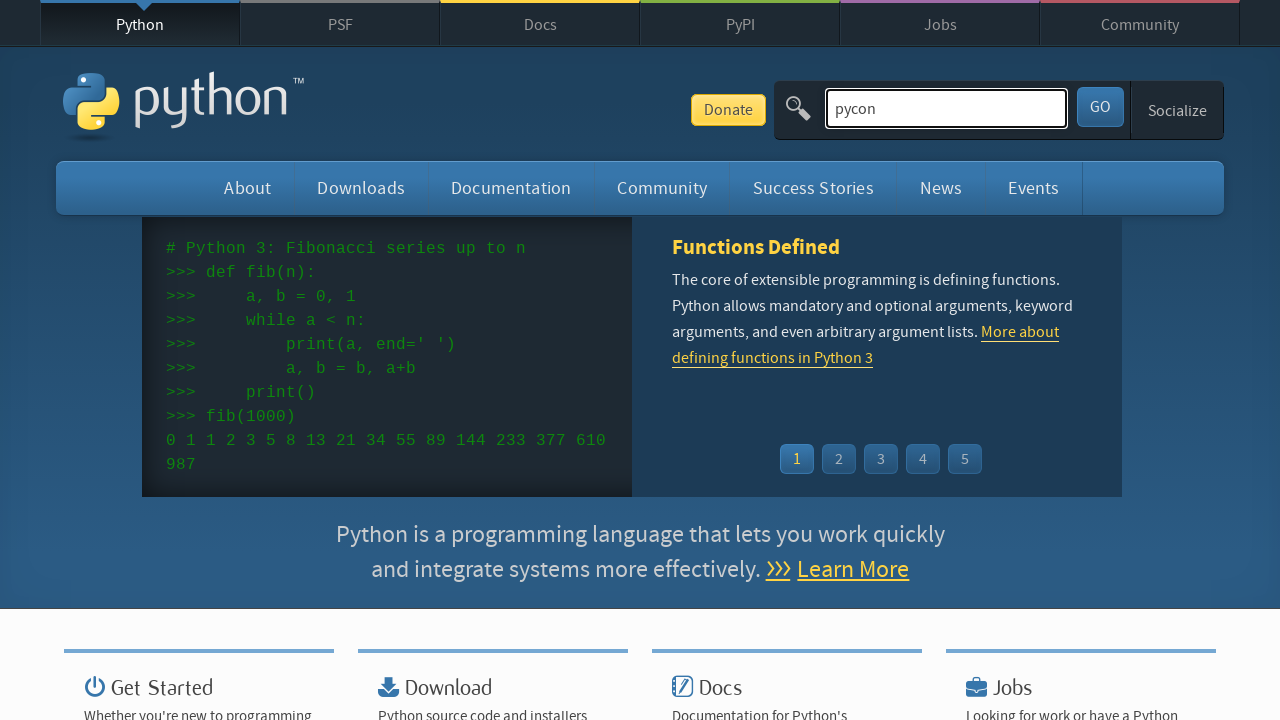

Pressed Enter to submit search form on input[name='q']
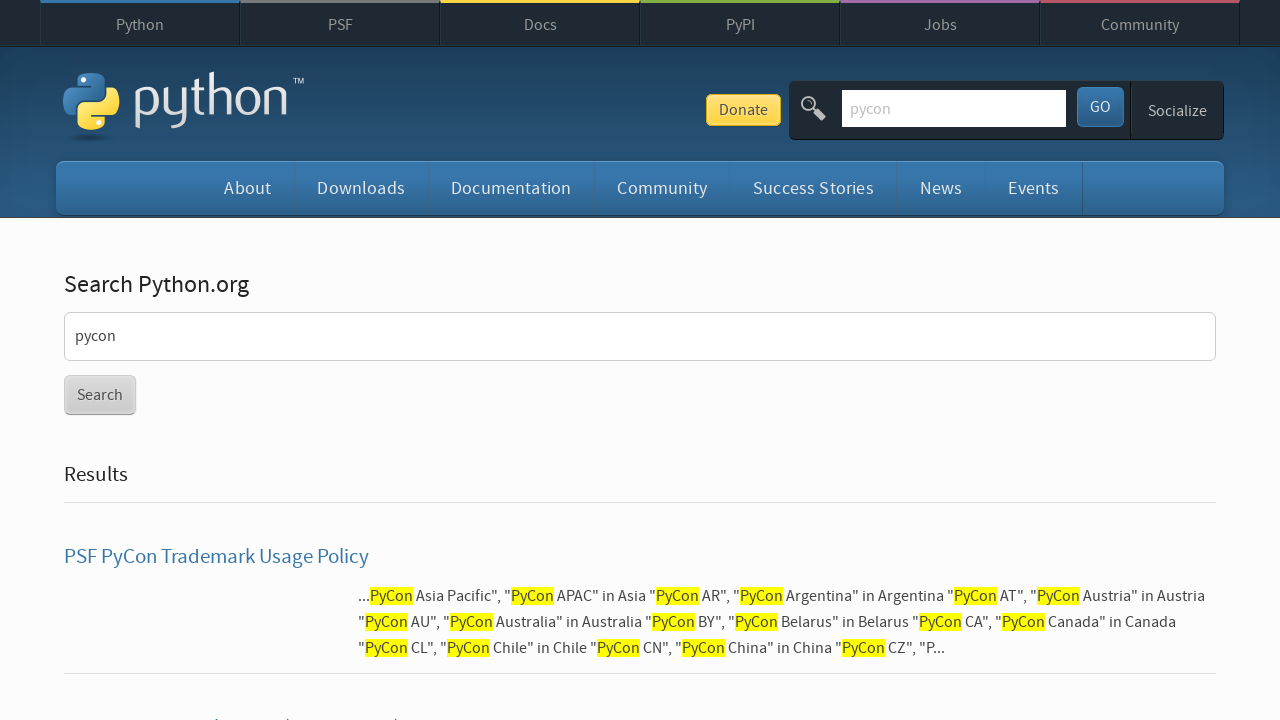

Search results page loaded (domcontentloaded)
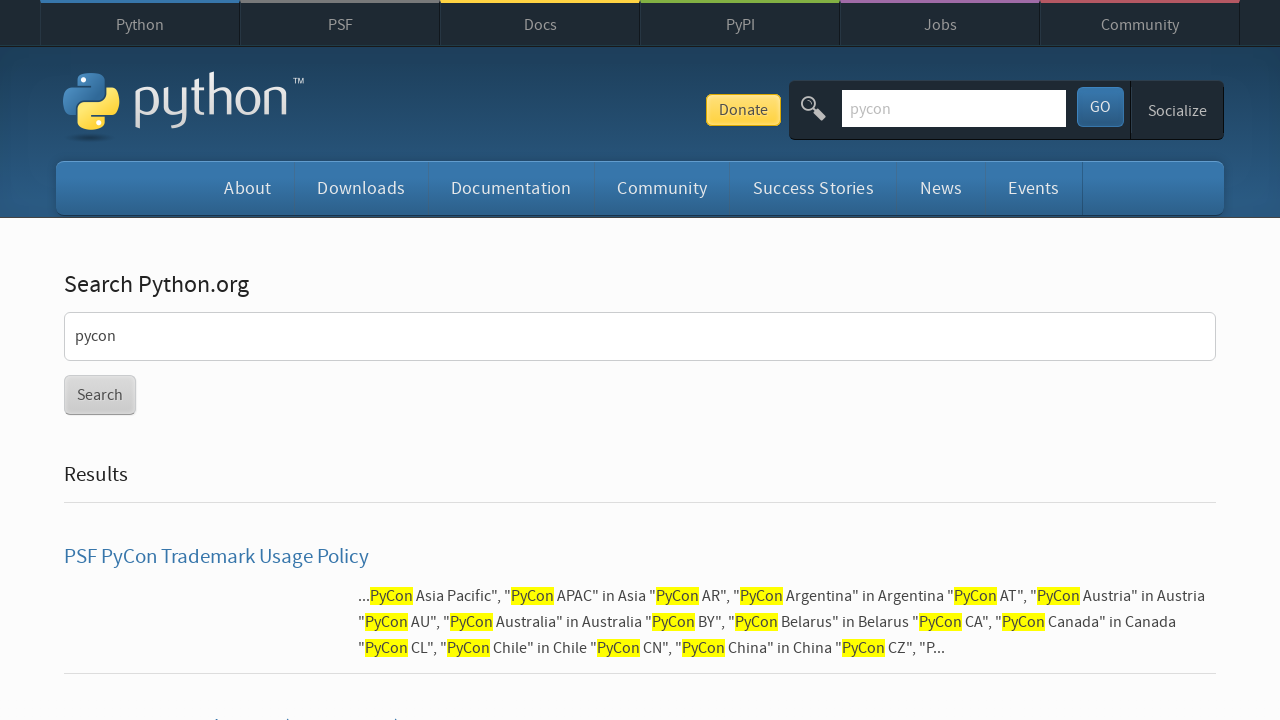

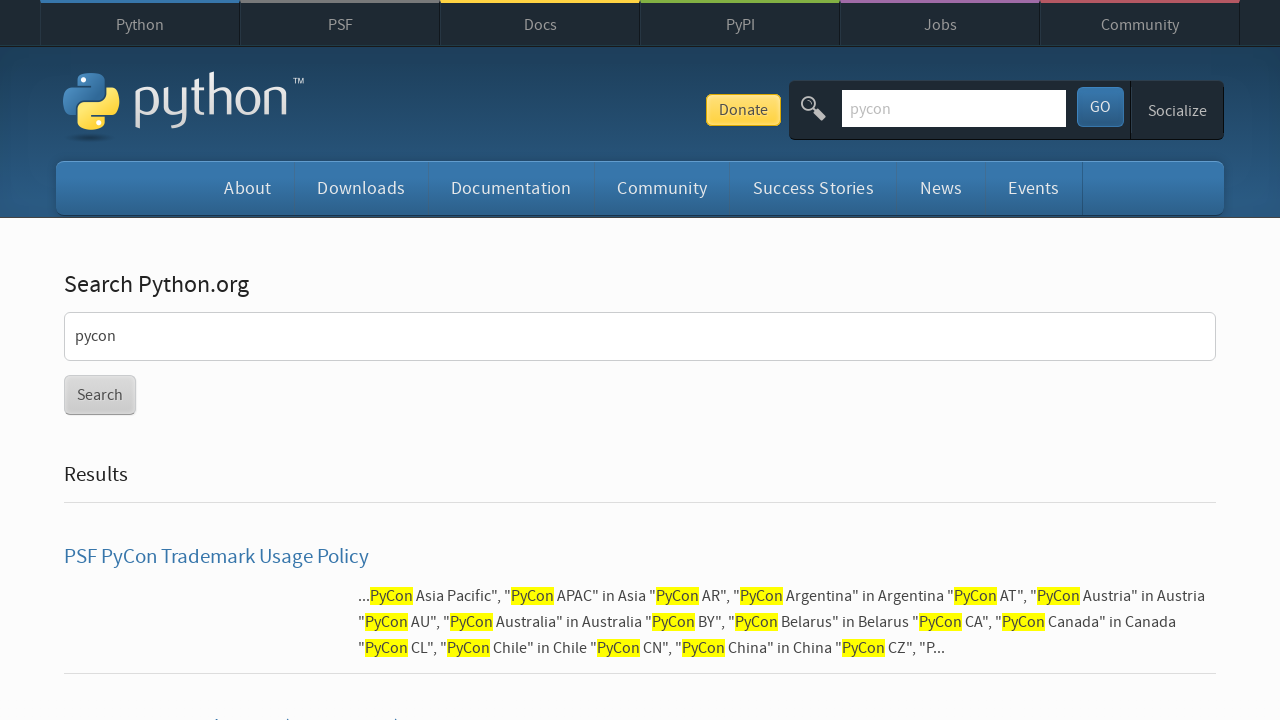